Navigates to a test automation practice blog, scrolls to the bottom of the page, locates a name input field, and performs additional scrolling

Starting URL: https://testautomationpractice.blogspot.com/

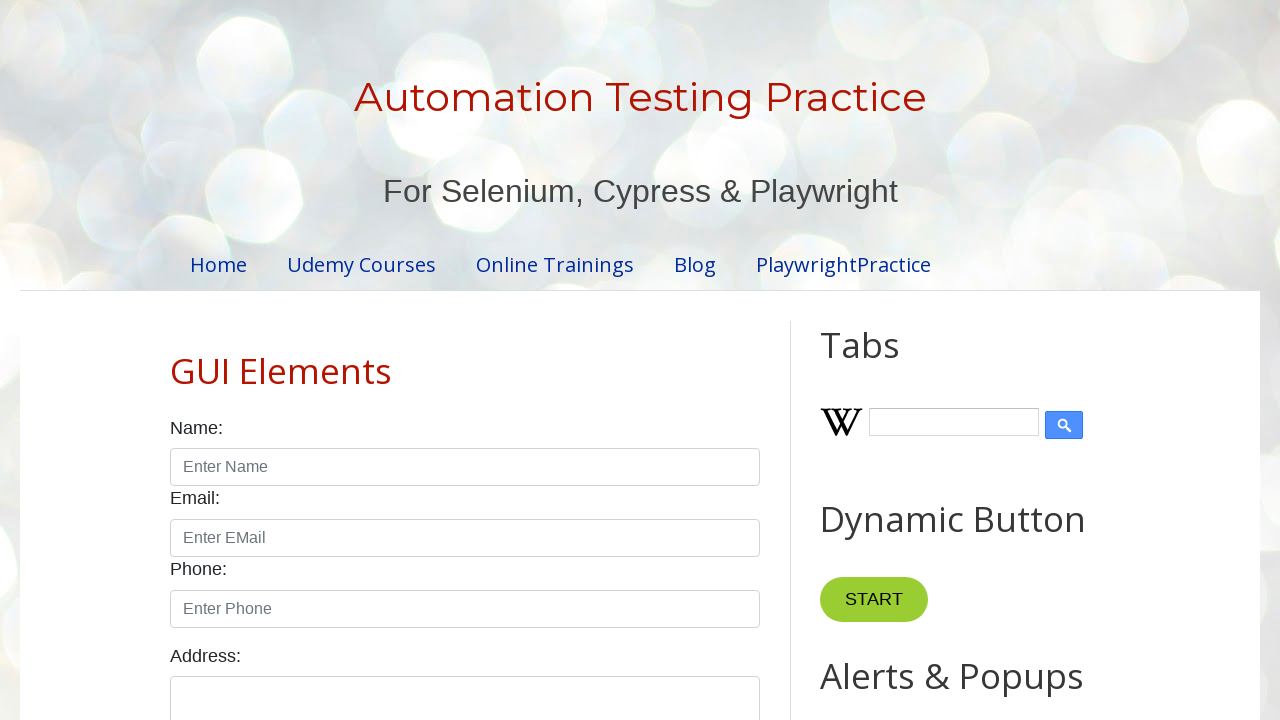

Navigated to test automation practice blog
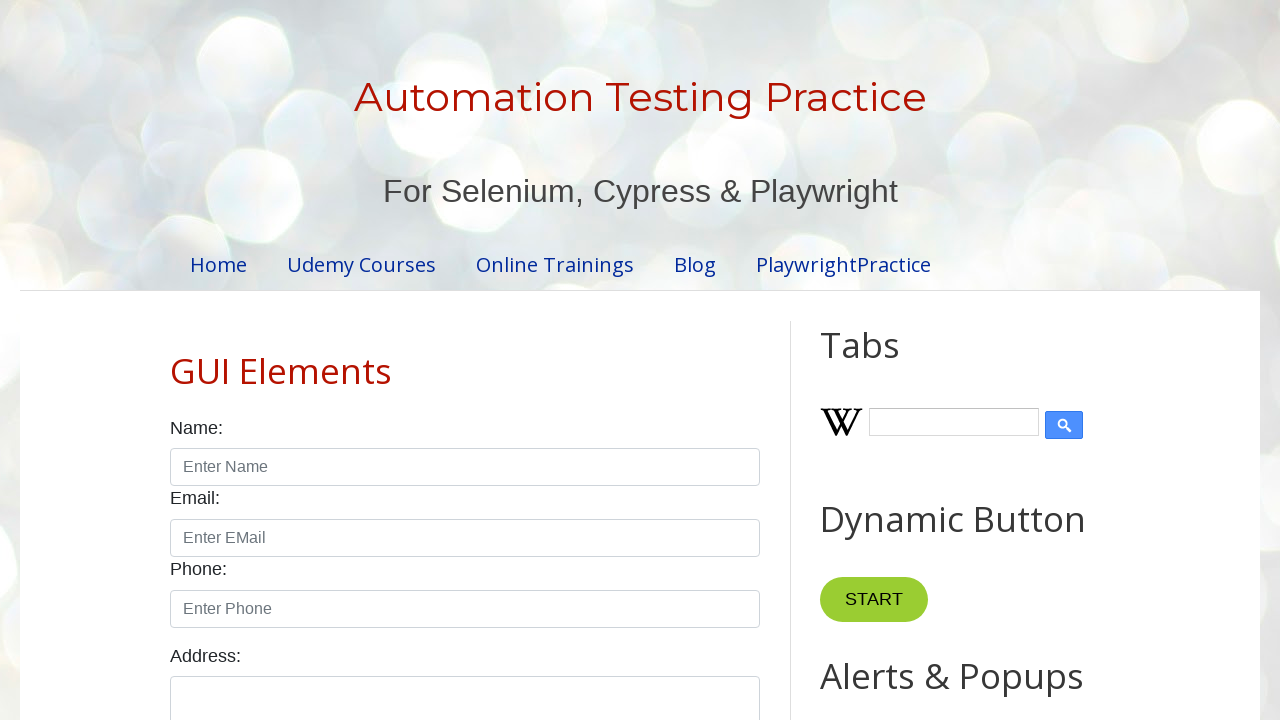

Scrolled to the bottom of the page
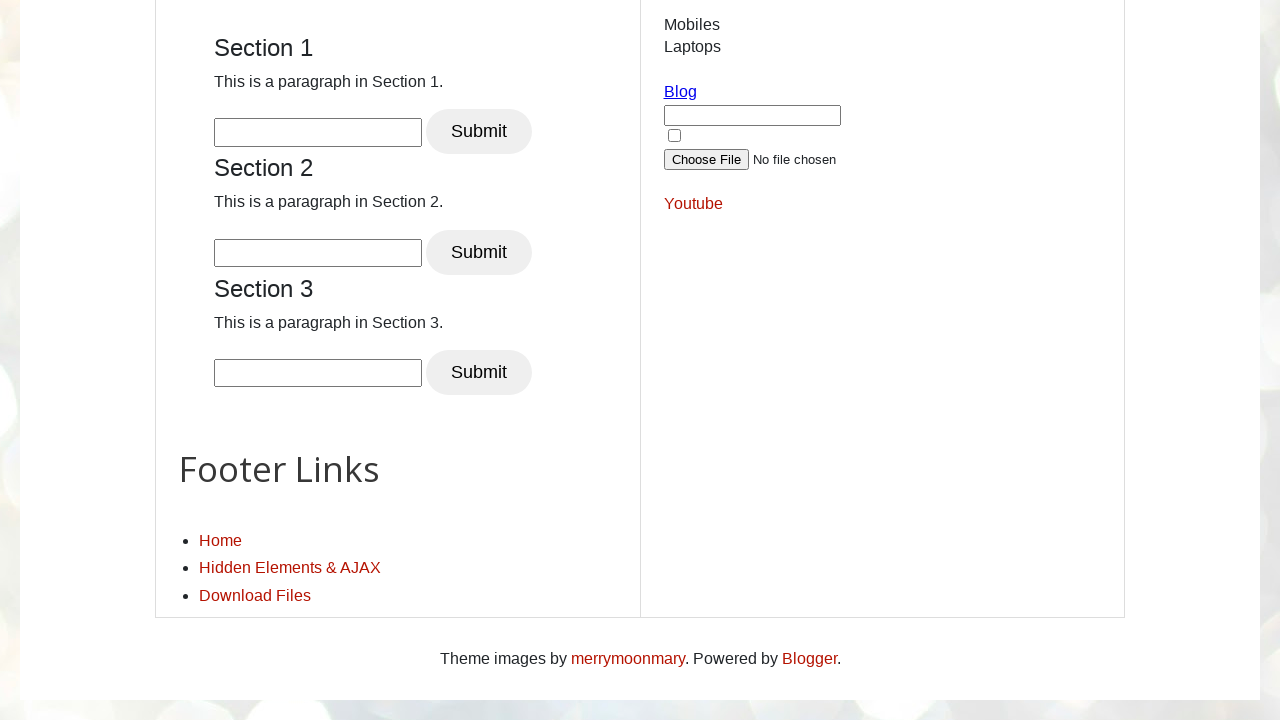

Name input field located and verified to exist
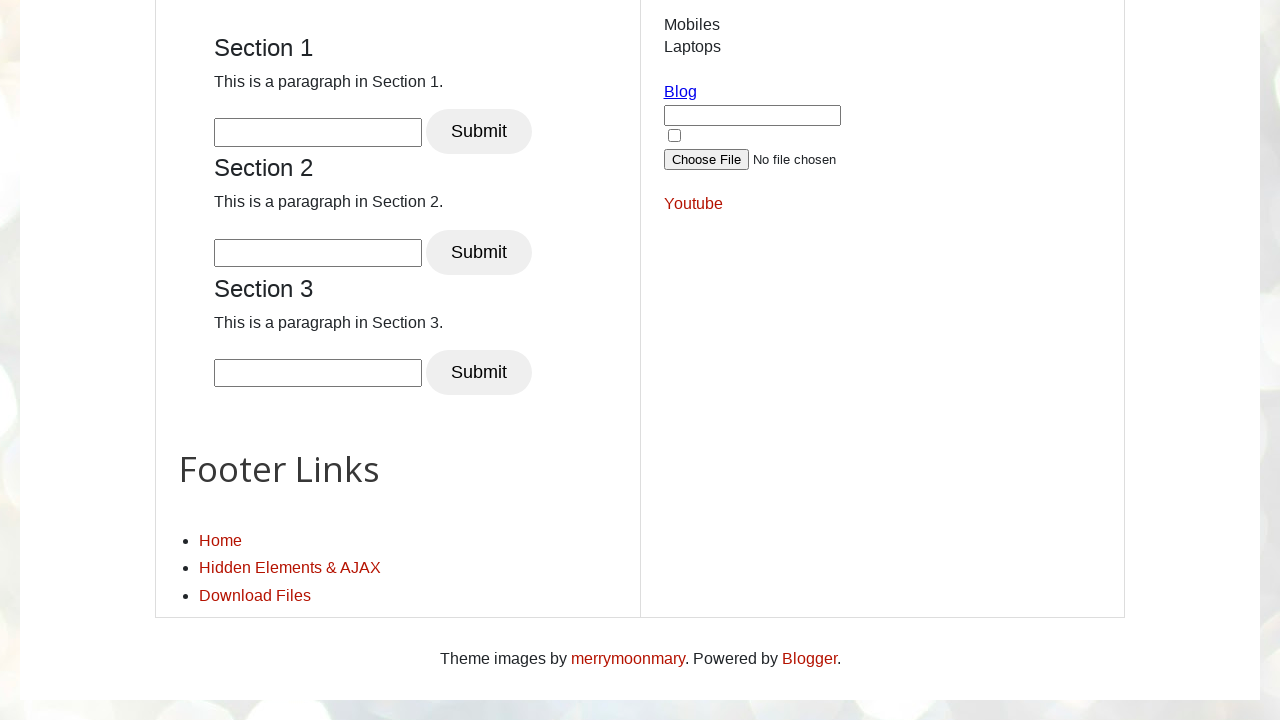

Scrolled to the bottom of the page again
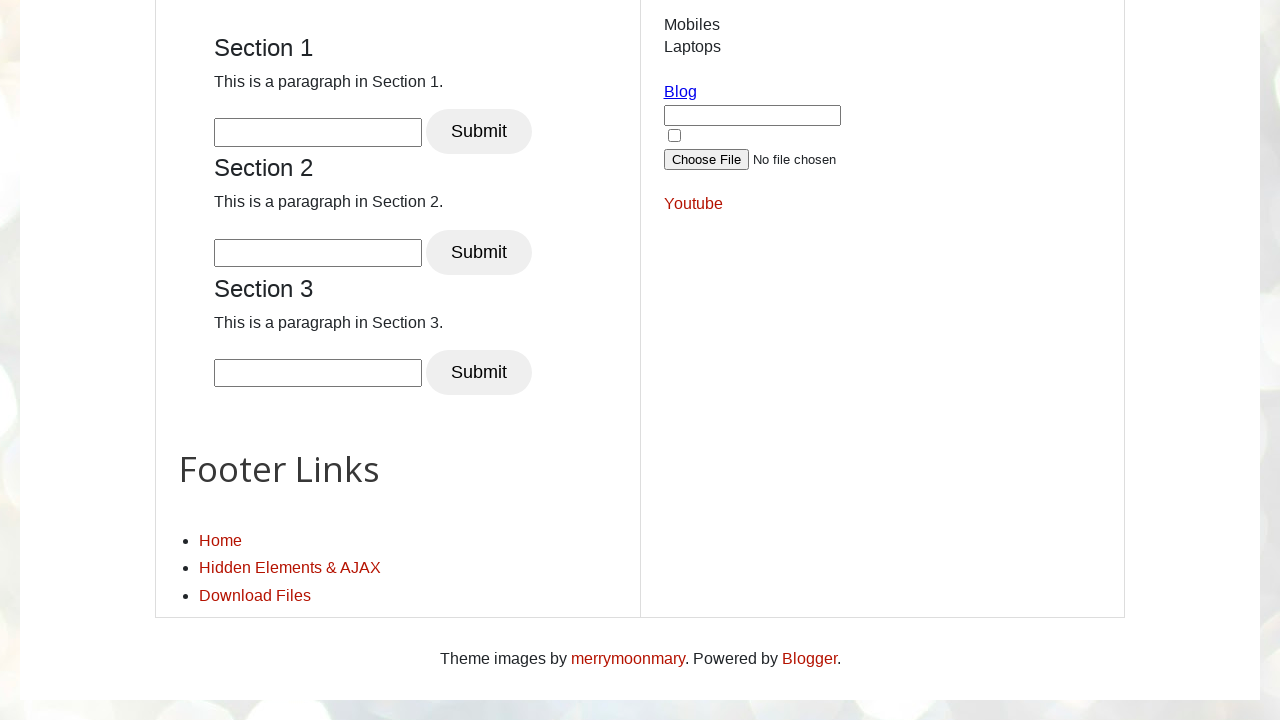

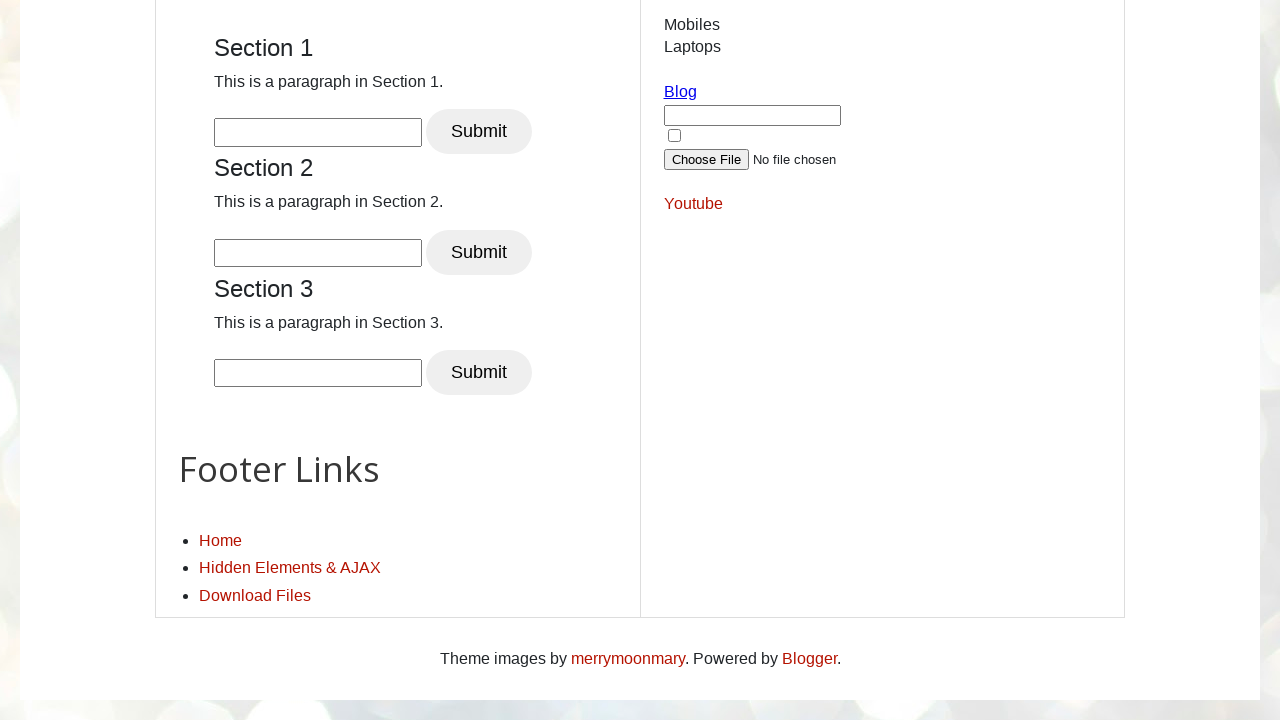